Tests GitHub search functionality by searching for a repository, navigating to it, clicking on the Issues tab, and verifying that an issue exists.

Starting URL: https://github.com

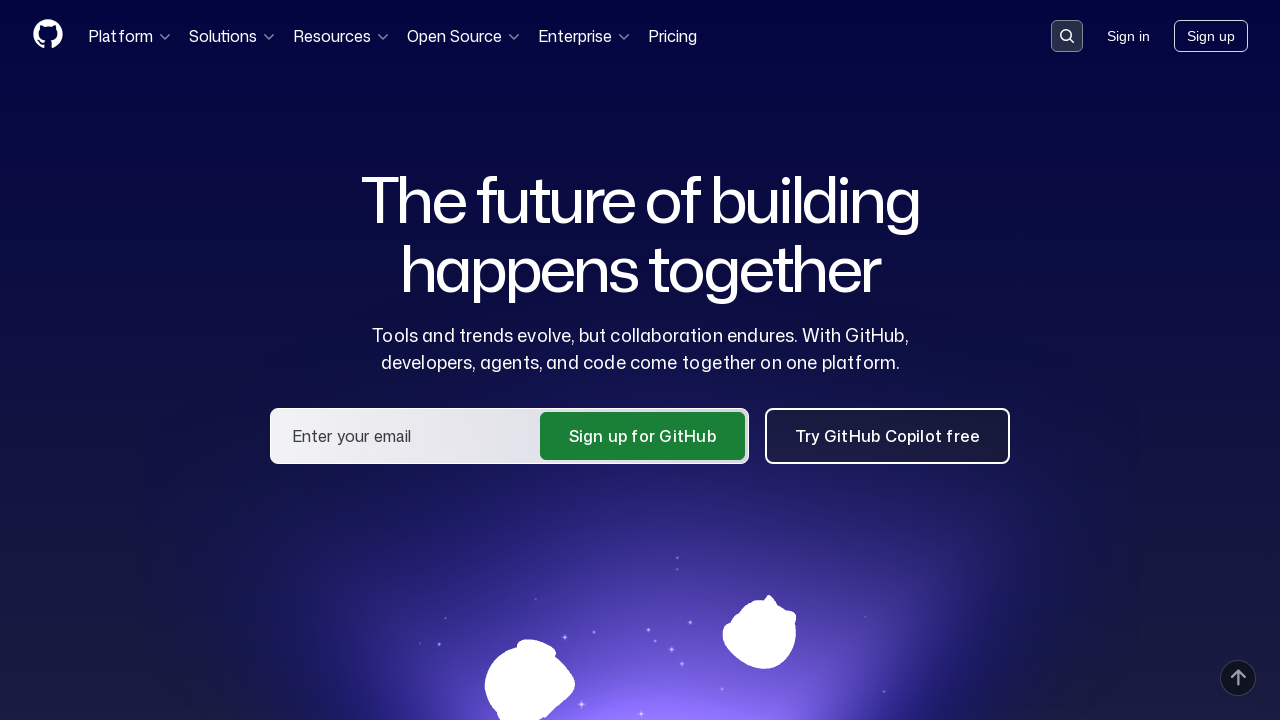

Clicked on search input container at (1067, 36) on .search-input-container
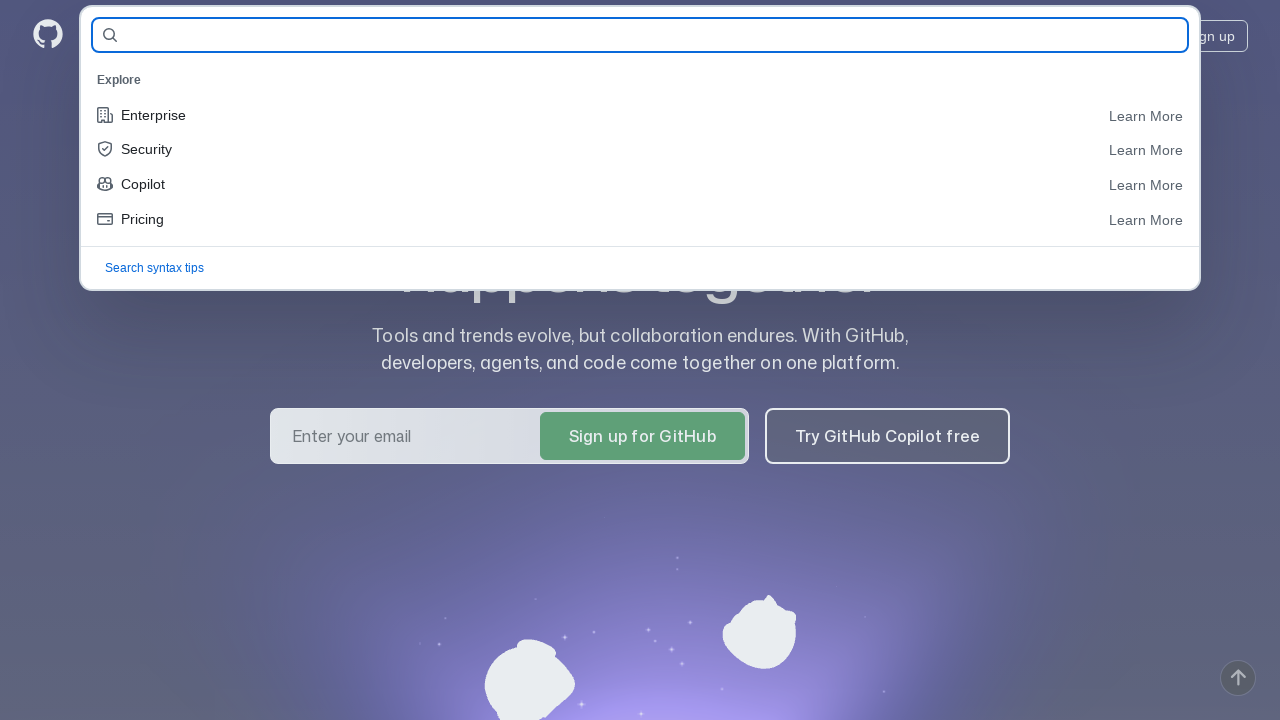

Filled search field with 'microsoft/vscode' on #query-builder-test
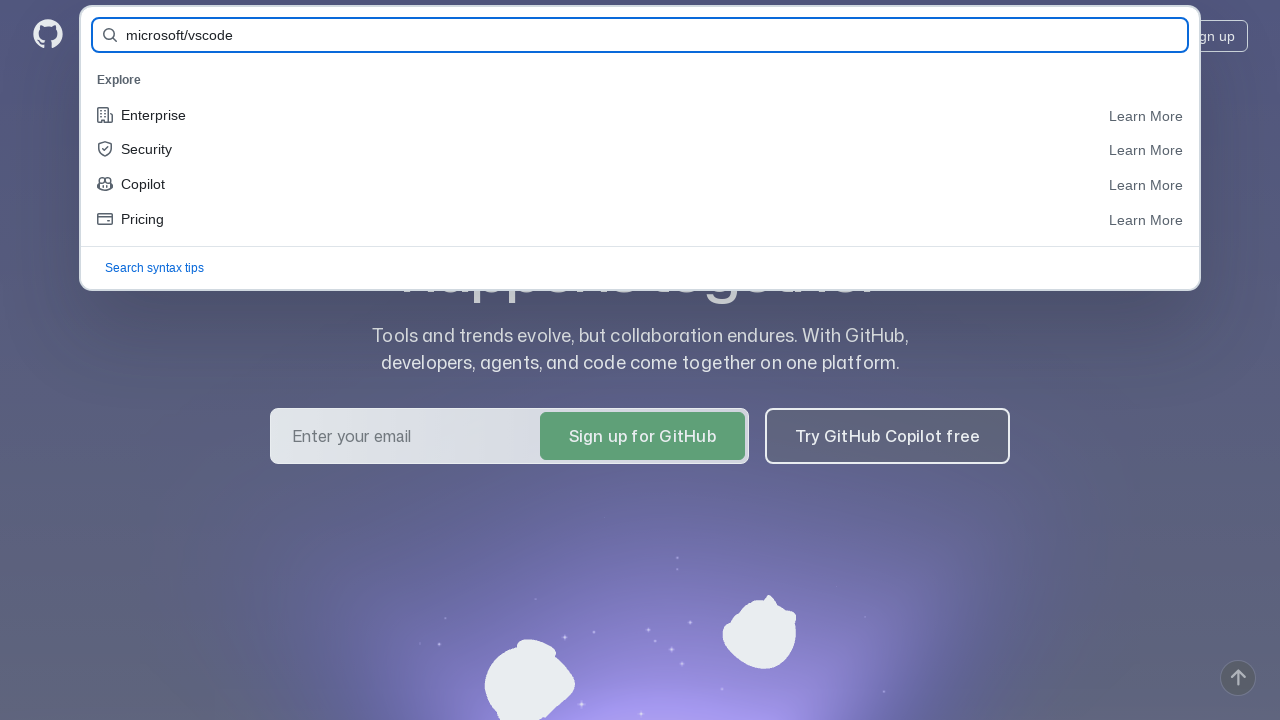

Pressed Enter to search for repository on #query-builder-test
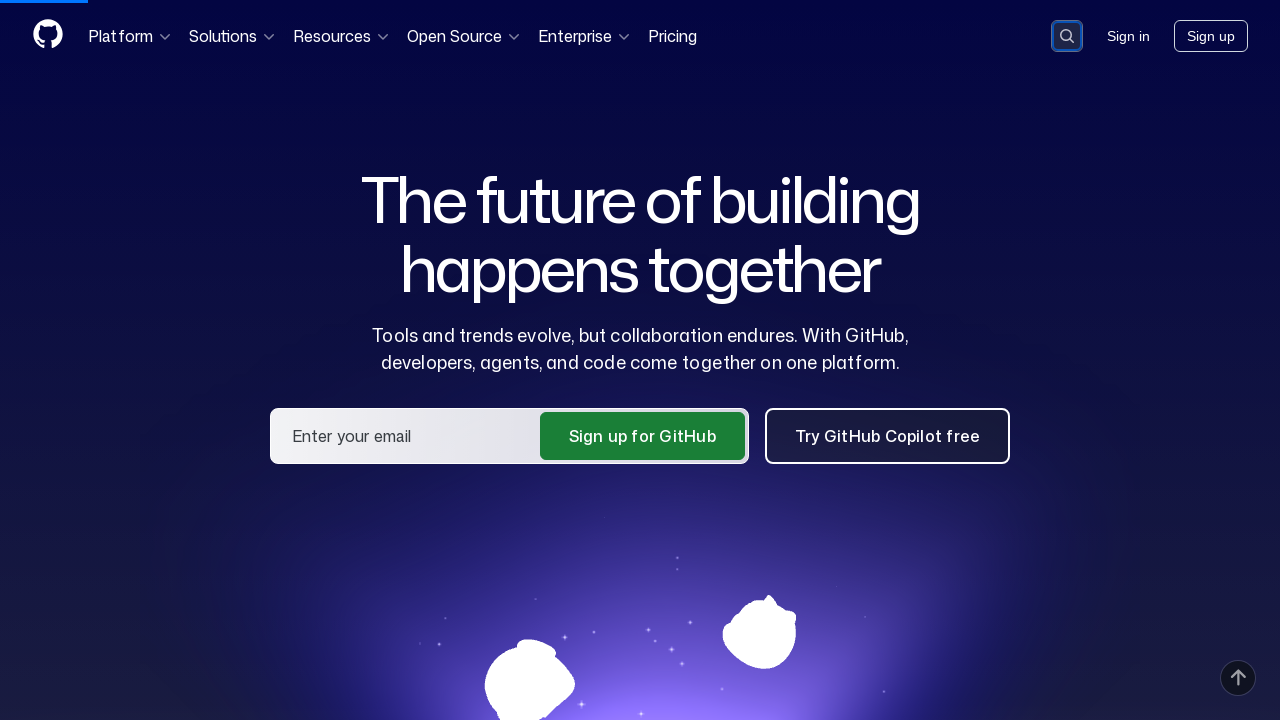

Waited for search results to load
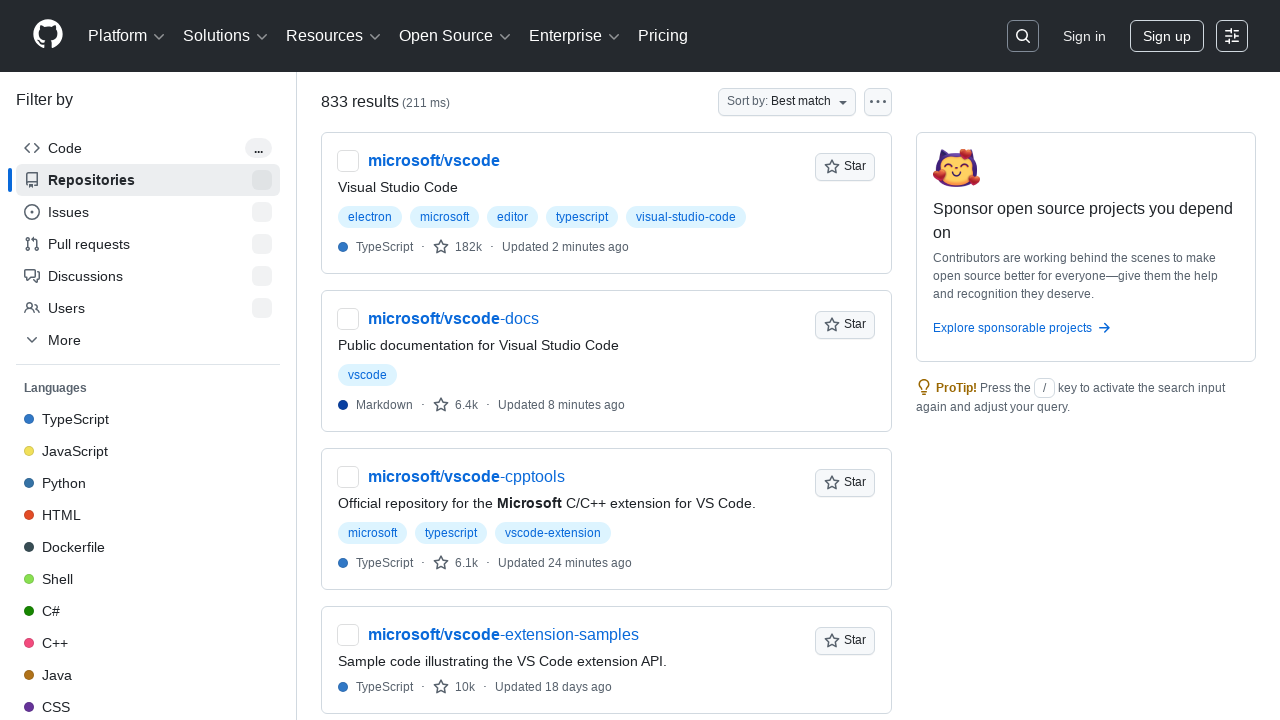

Clicked on microsoft/vscode repository link at (434, 161) on a:has-text('microsoft/vscode')
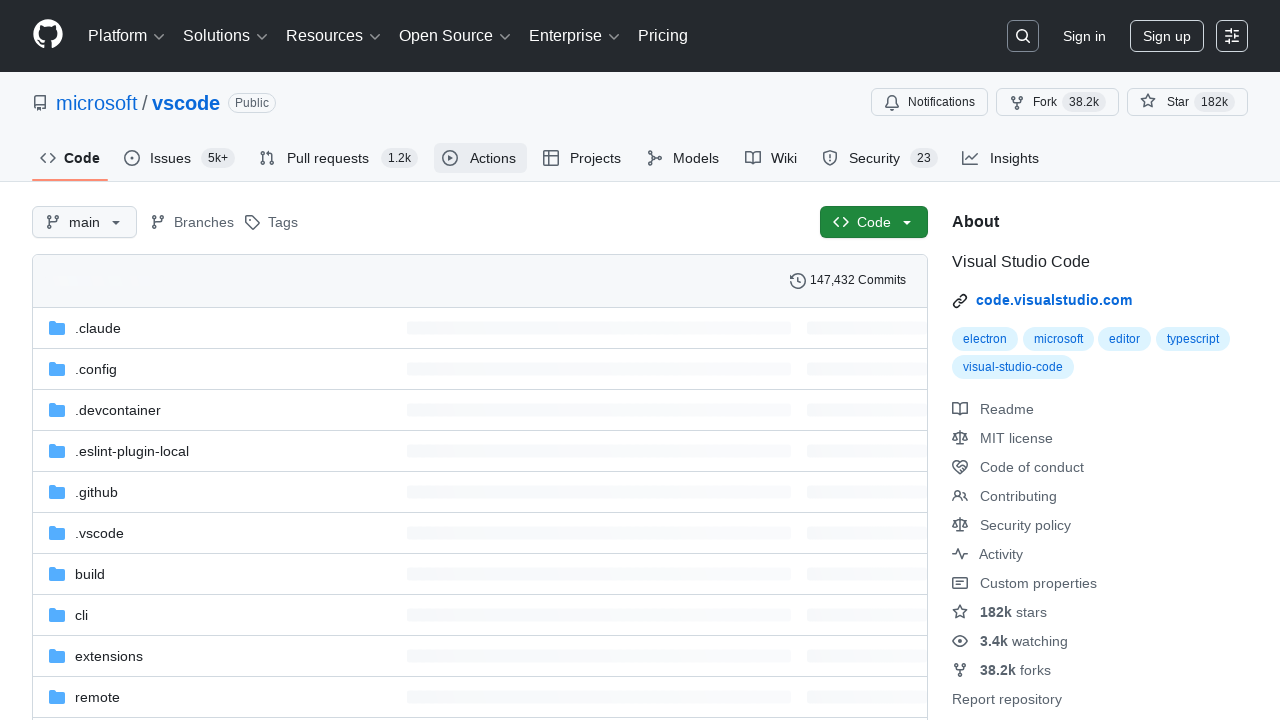

Clicked on Issues tab at (180, 158) on #issues-tab
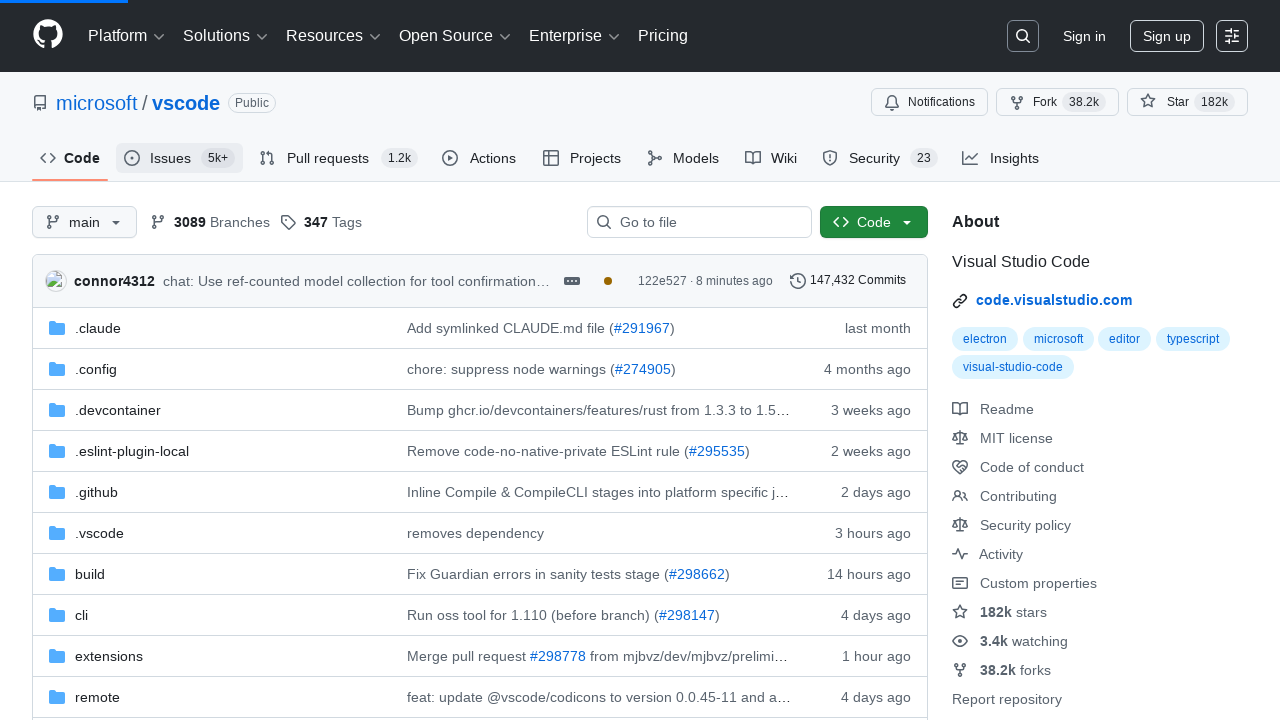

Verified that issue #1 exists
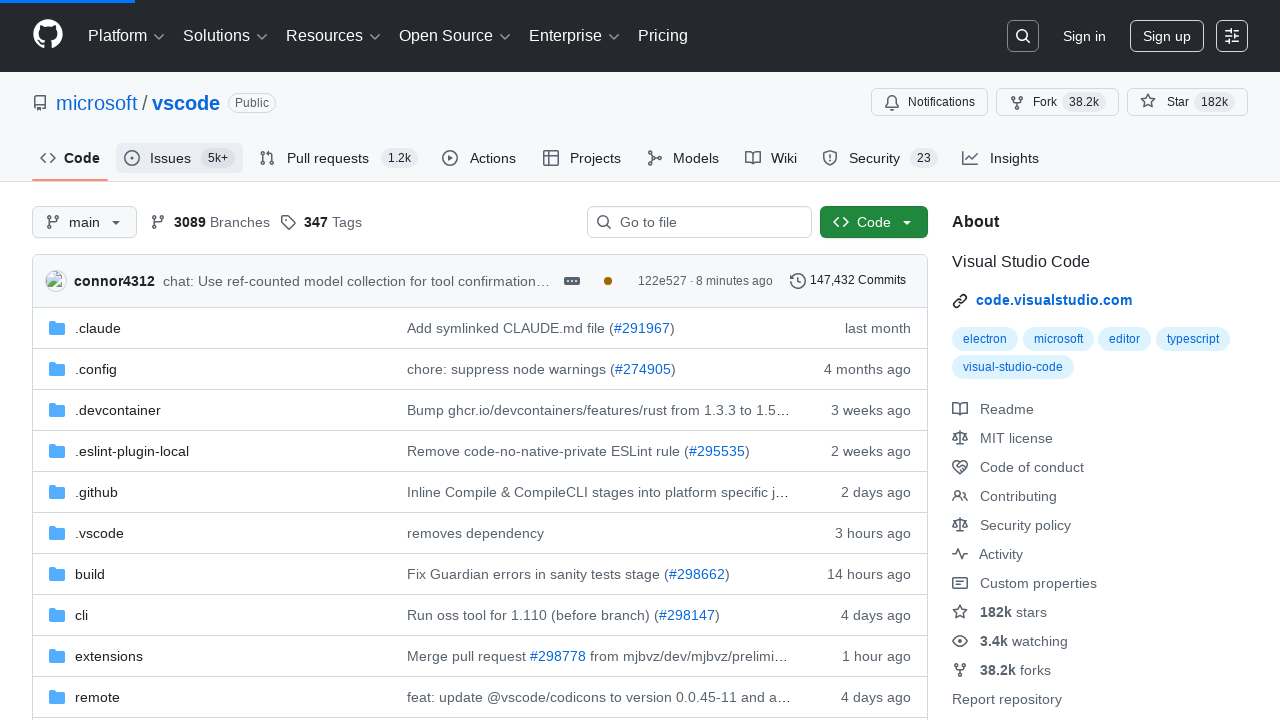

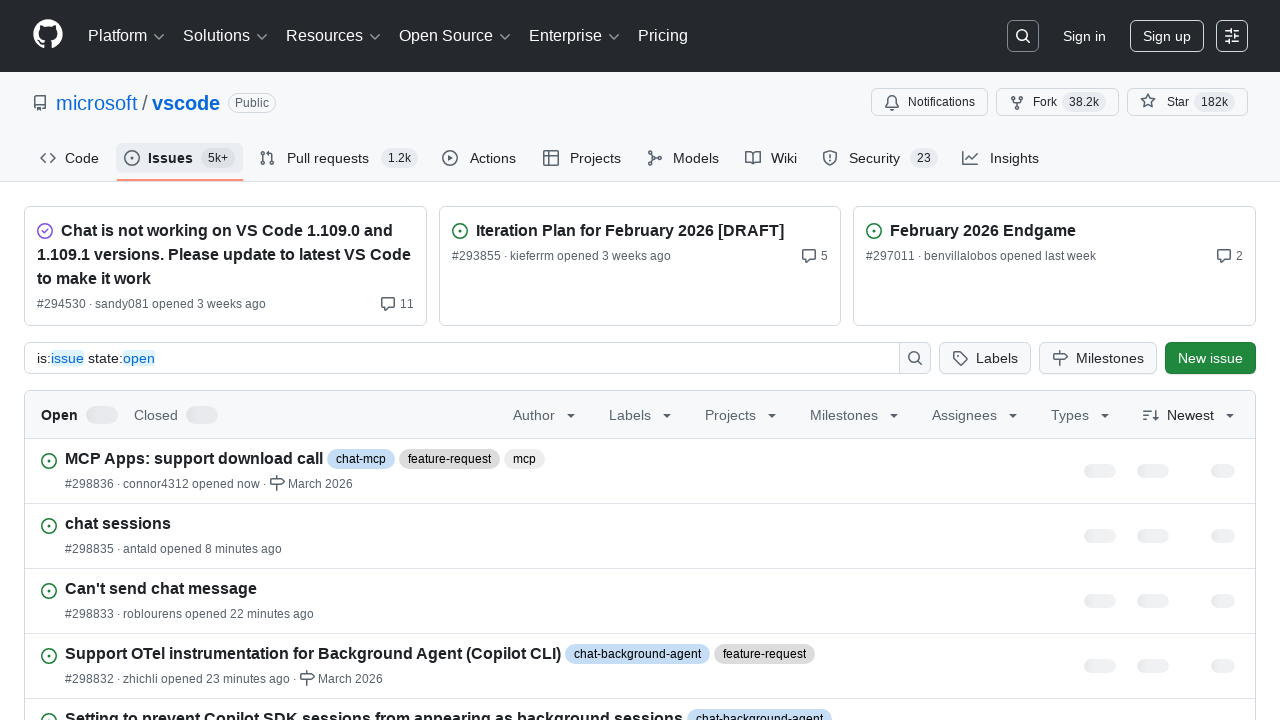